Tests Swiggy homepage by navigating to the site and entering a location (Chennai) in the location search field to set delivery location.

Starting URL: https://www.swiggy.com/

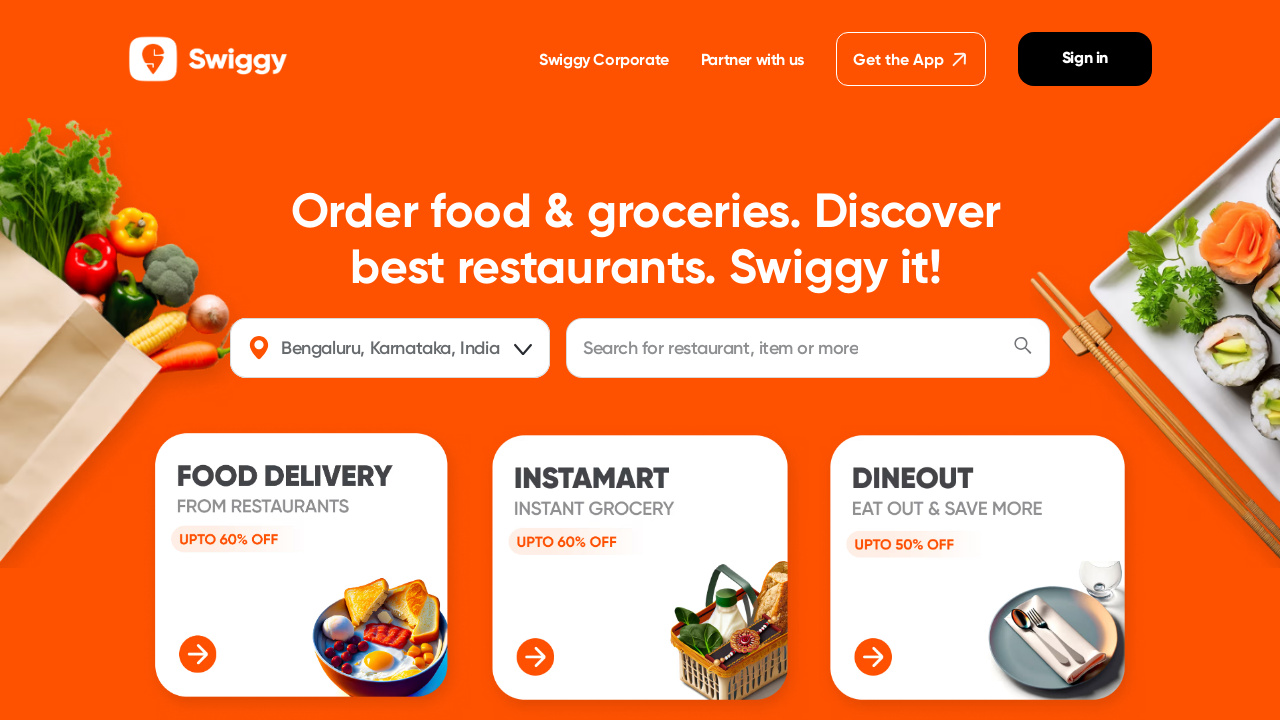

Filled location search field with 'Chennai' on #location
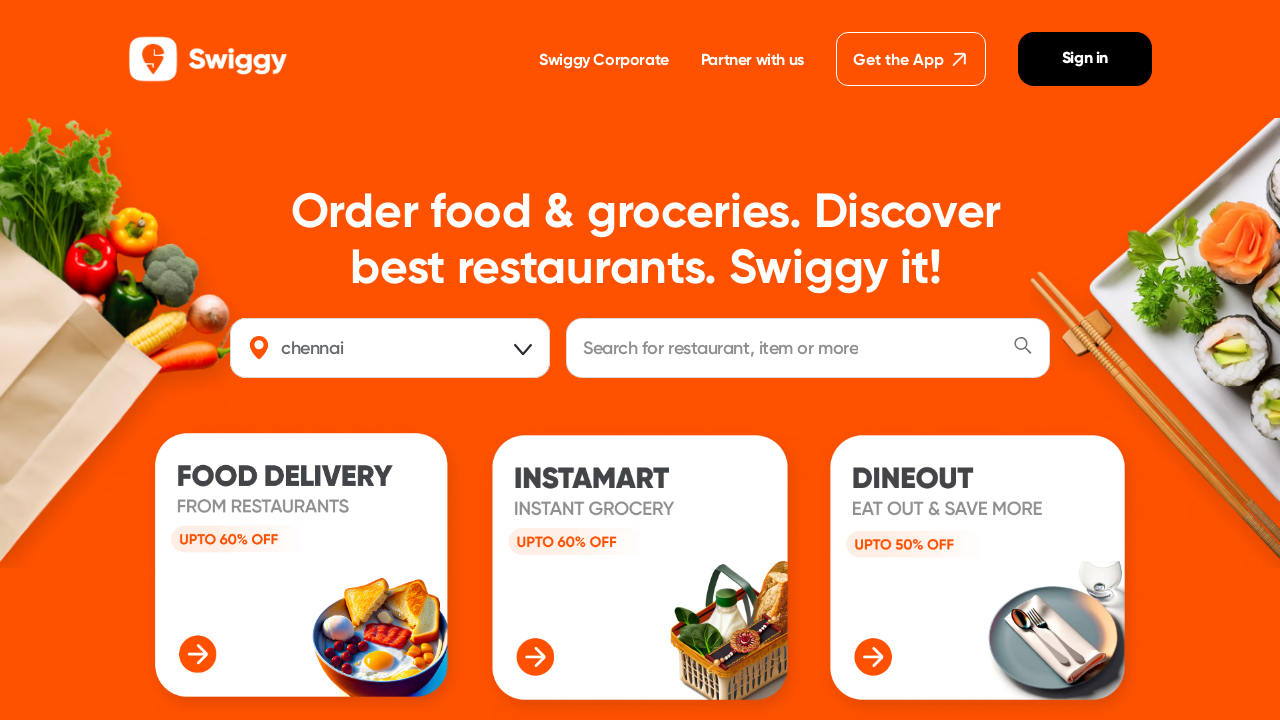

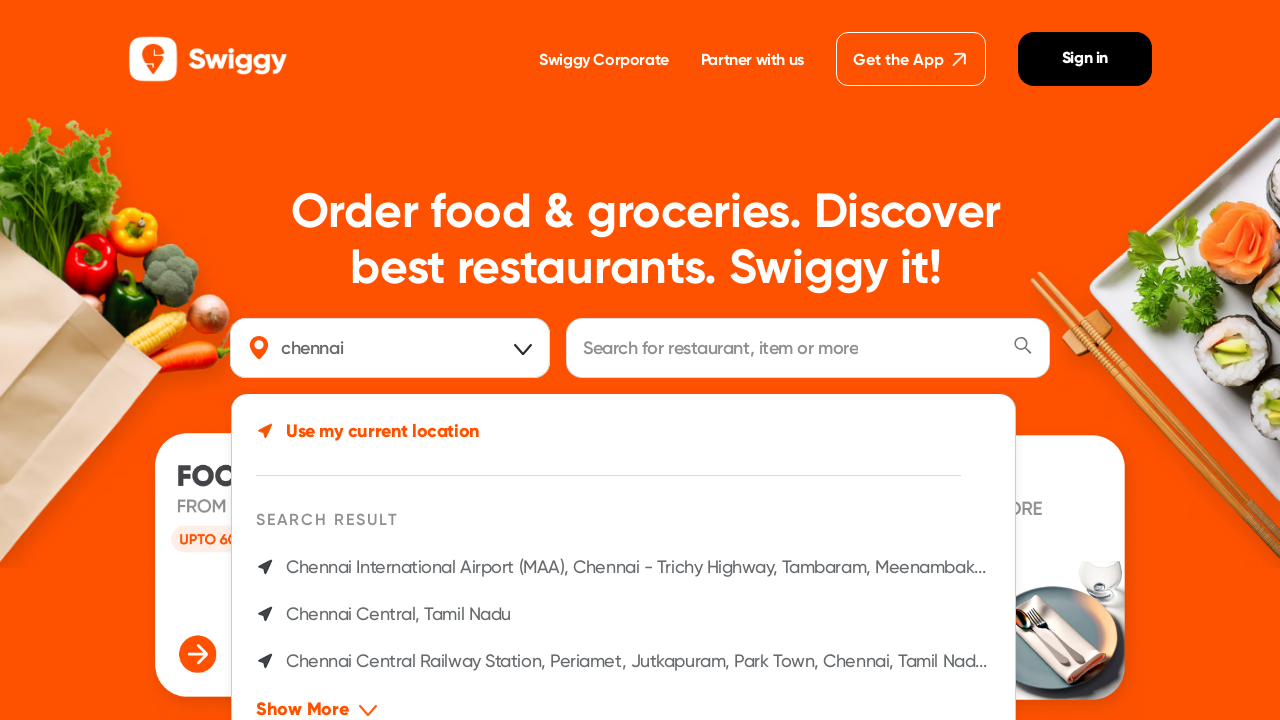